Tests checkbox functionality by verifying initial checkbox states (checkbox1 unchecked, checkbox2 checked), clicking checkbox1, and then verifying both checkboxes are selected.

Starting URL: https://practice.cydeo.com/checkboxes

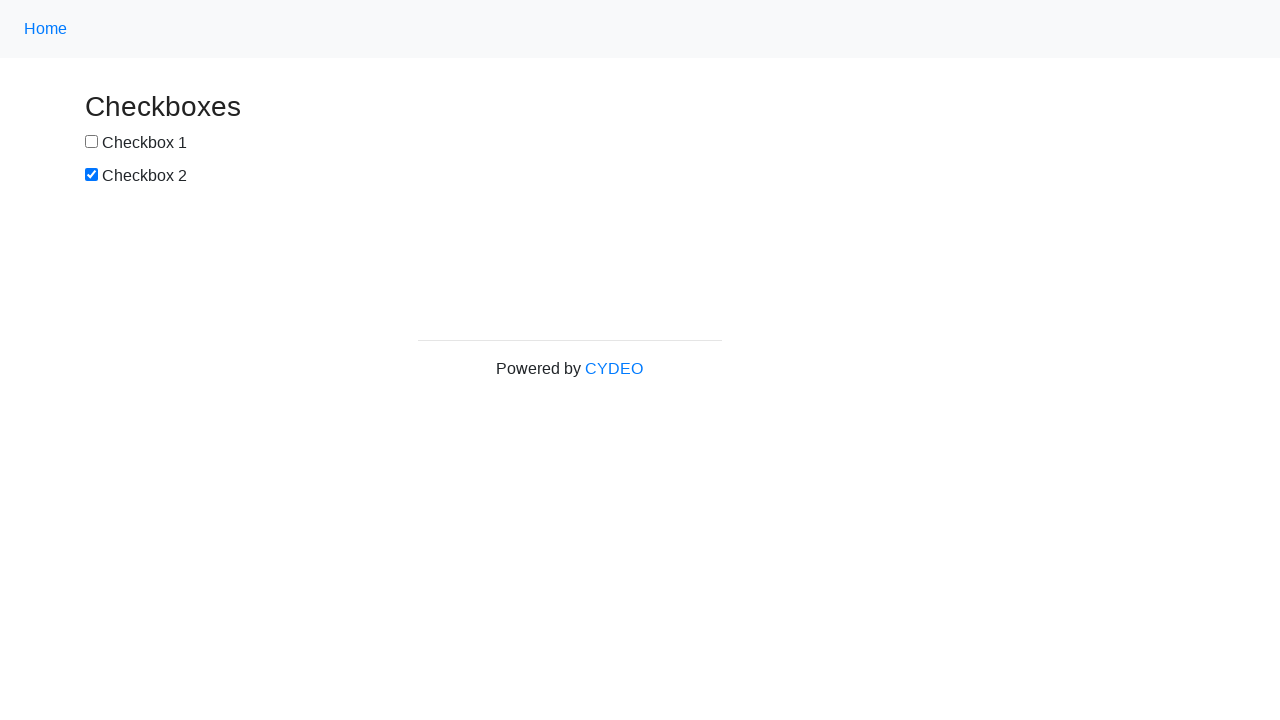

Located first checkbox element
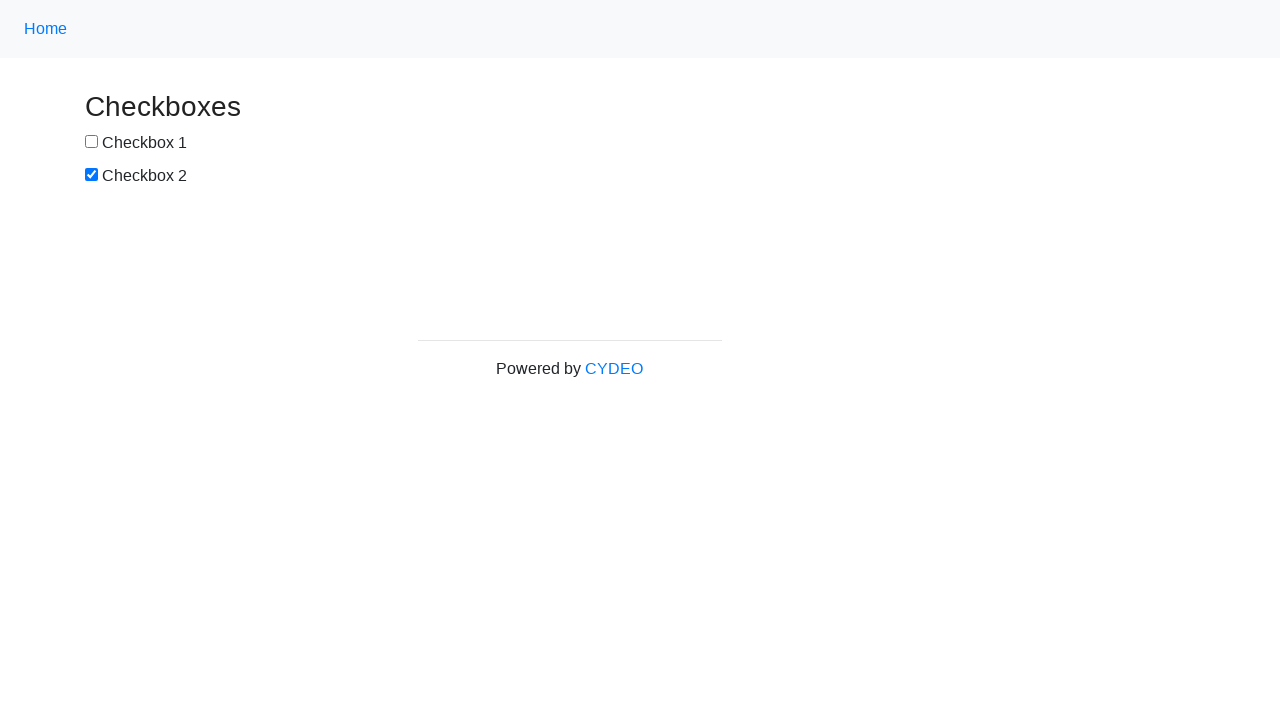

Located second checkbox element
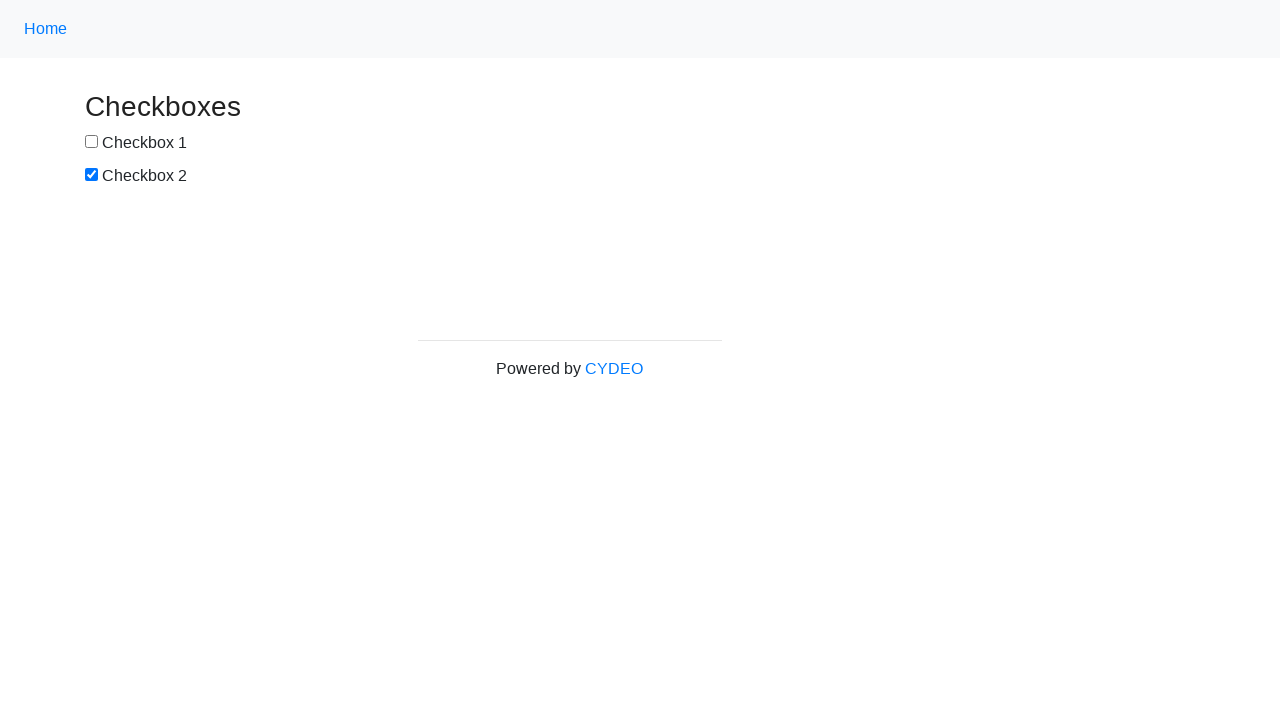

Verified checkbox 1 is NOT selected initially
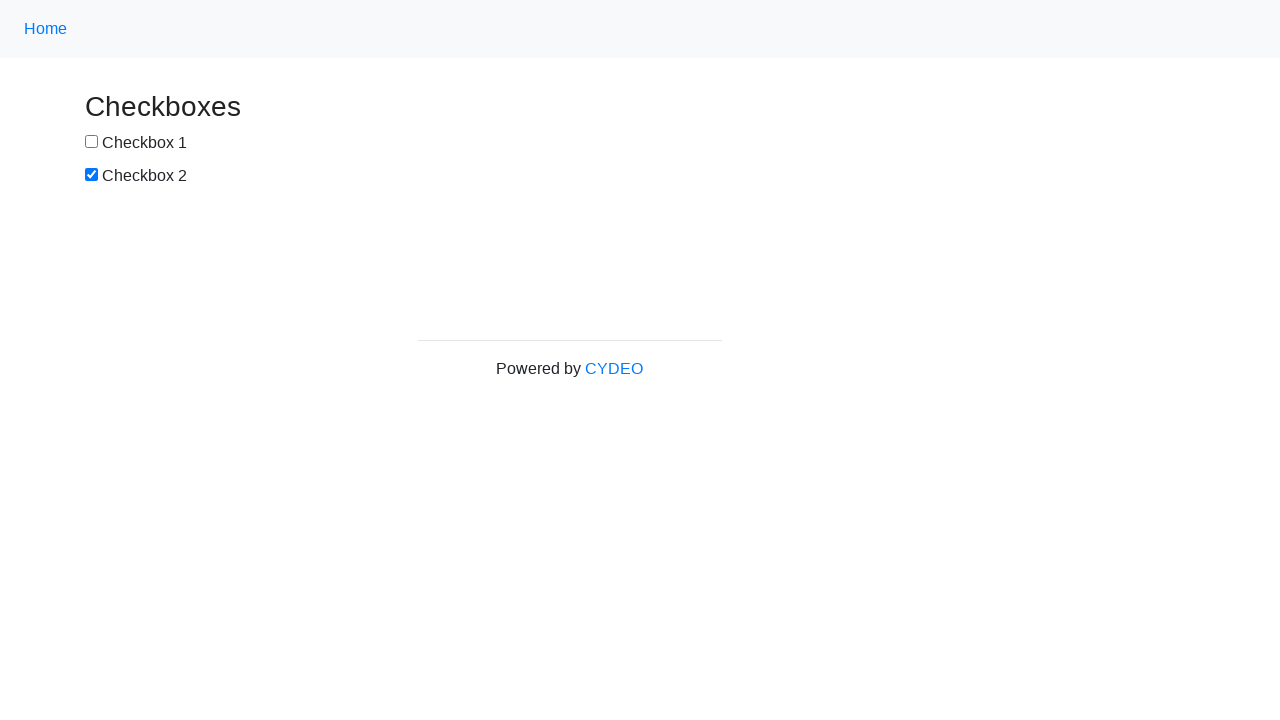

Verified checkbox 2 is selected initially
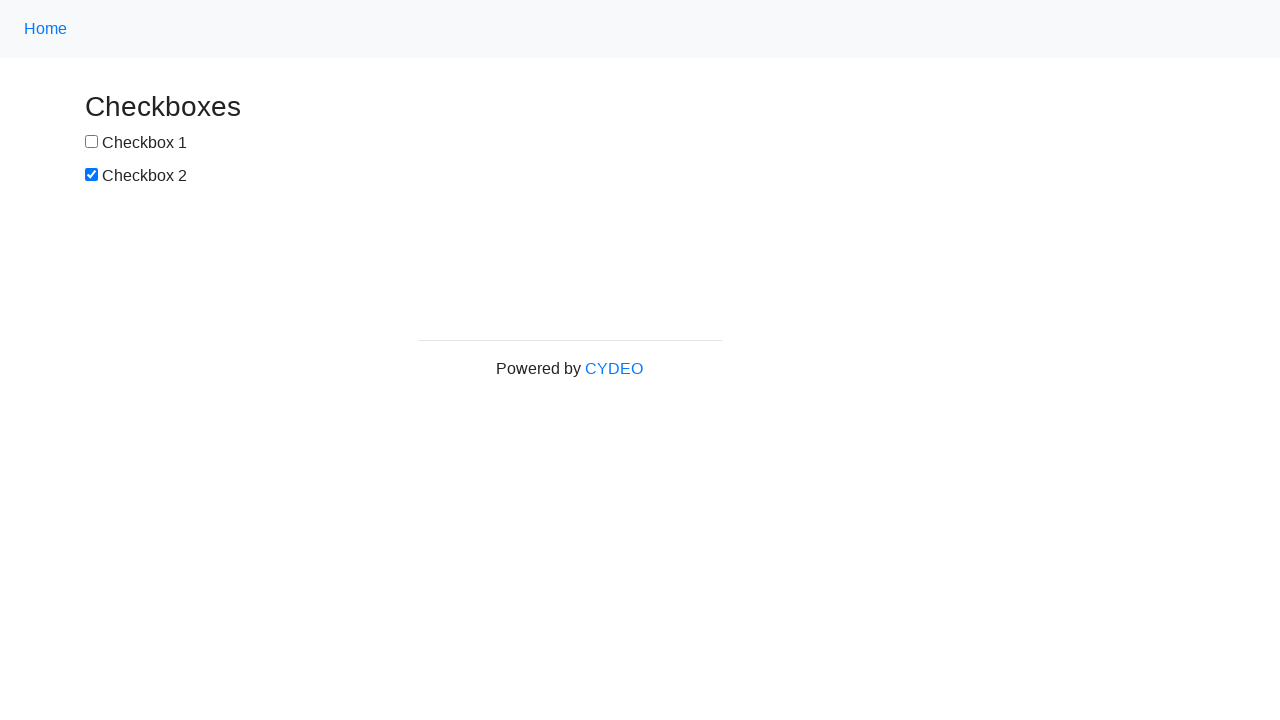

Clicked checkbox 1 to select it at (92, 142) on xpath=//input[1]
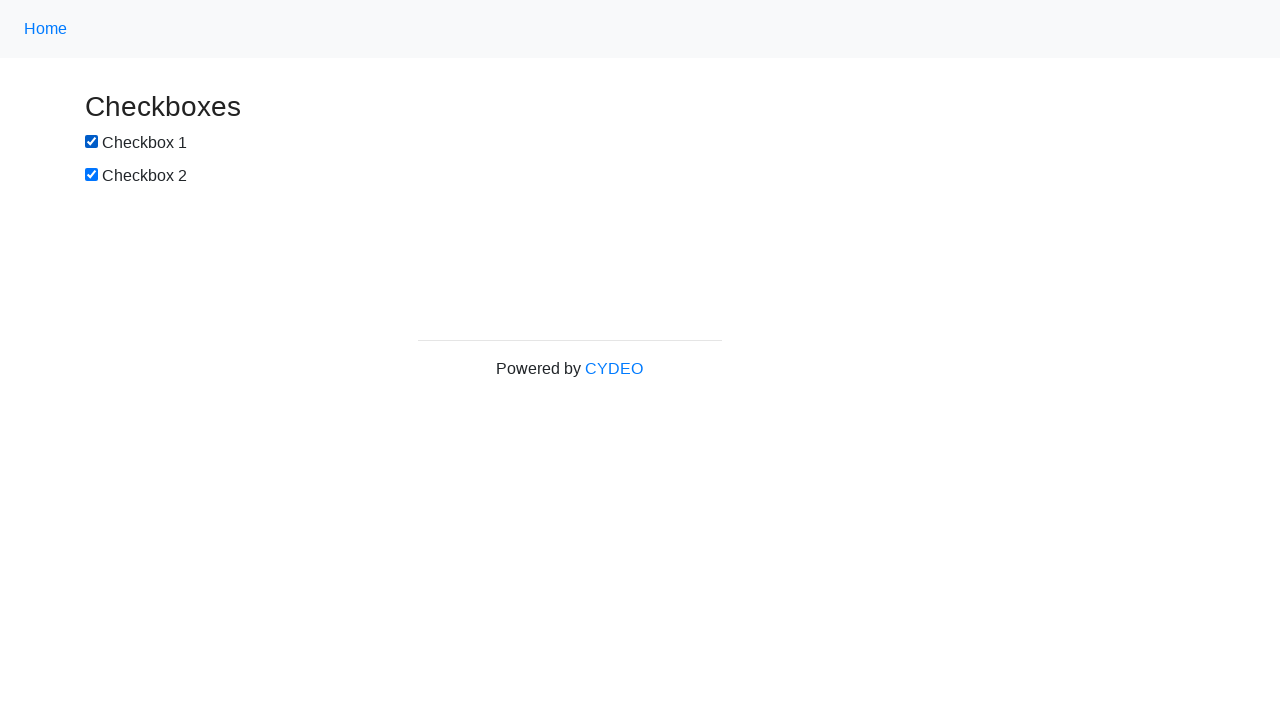

Verified checkbox 1 is now selected after click
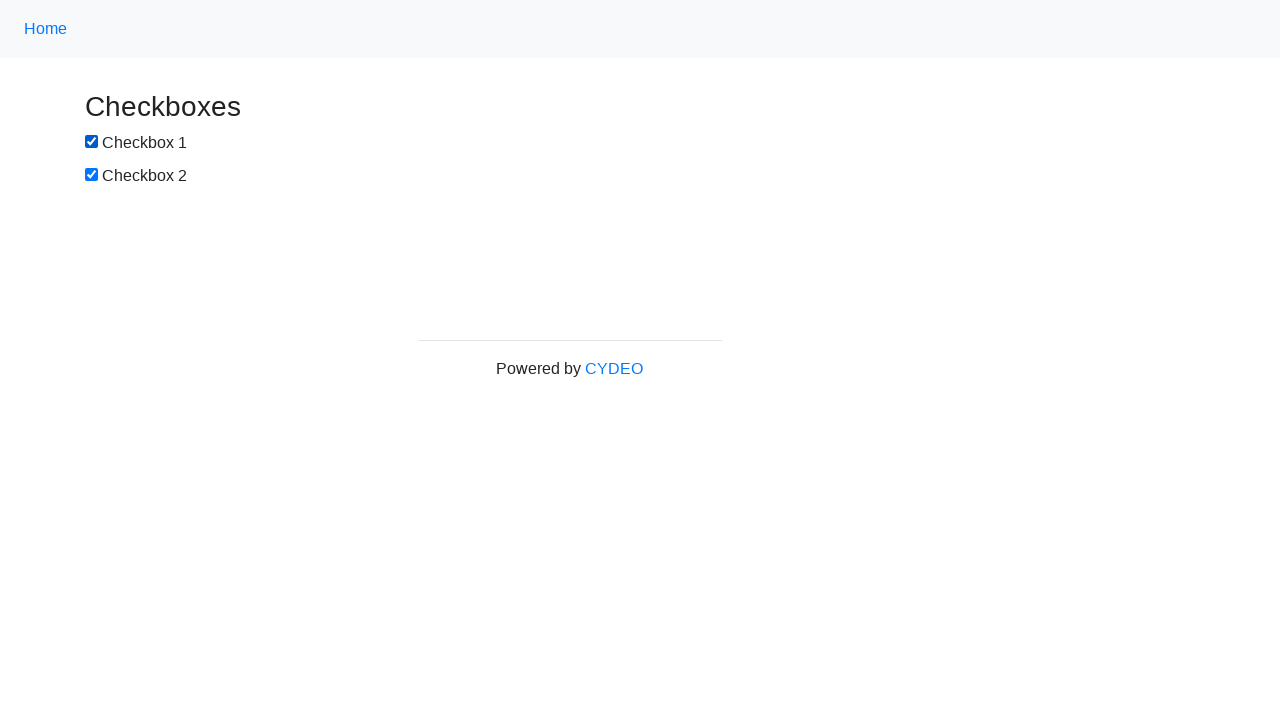

Verified checkbox 2 remains selected
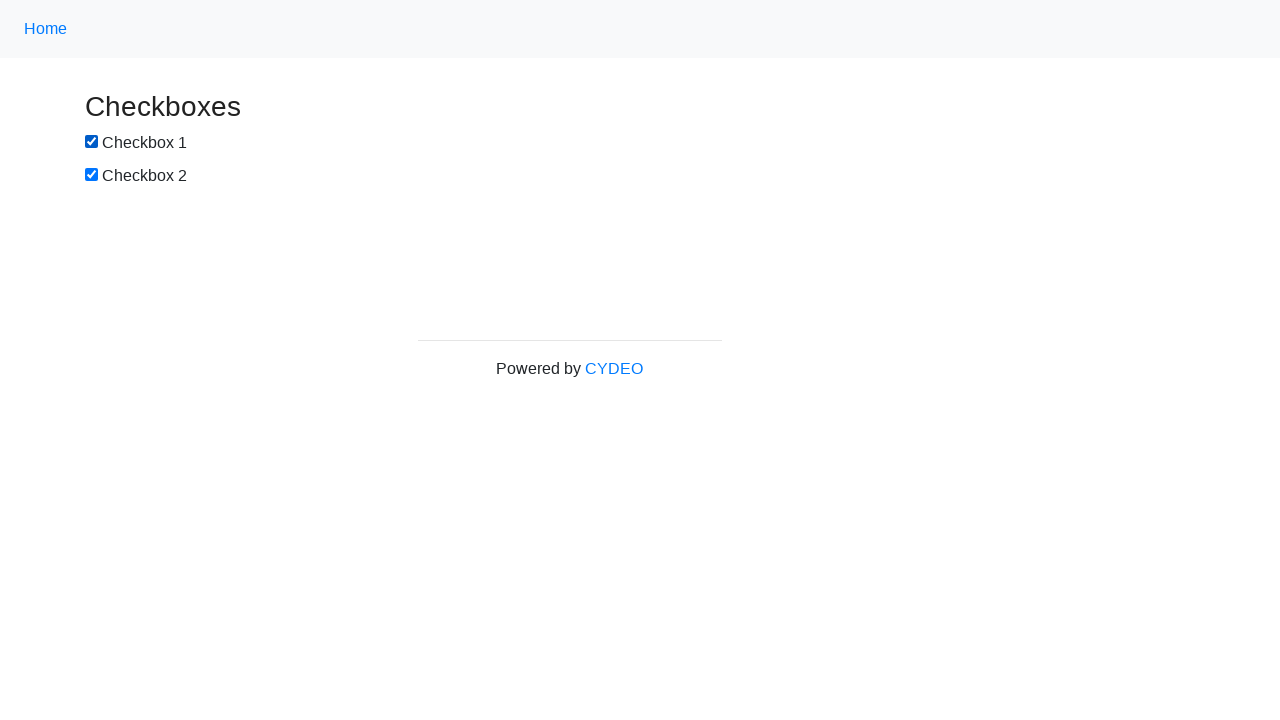

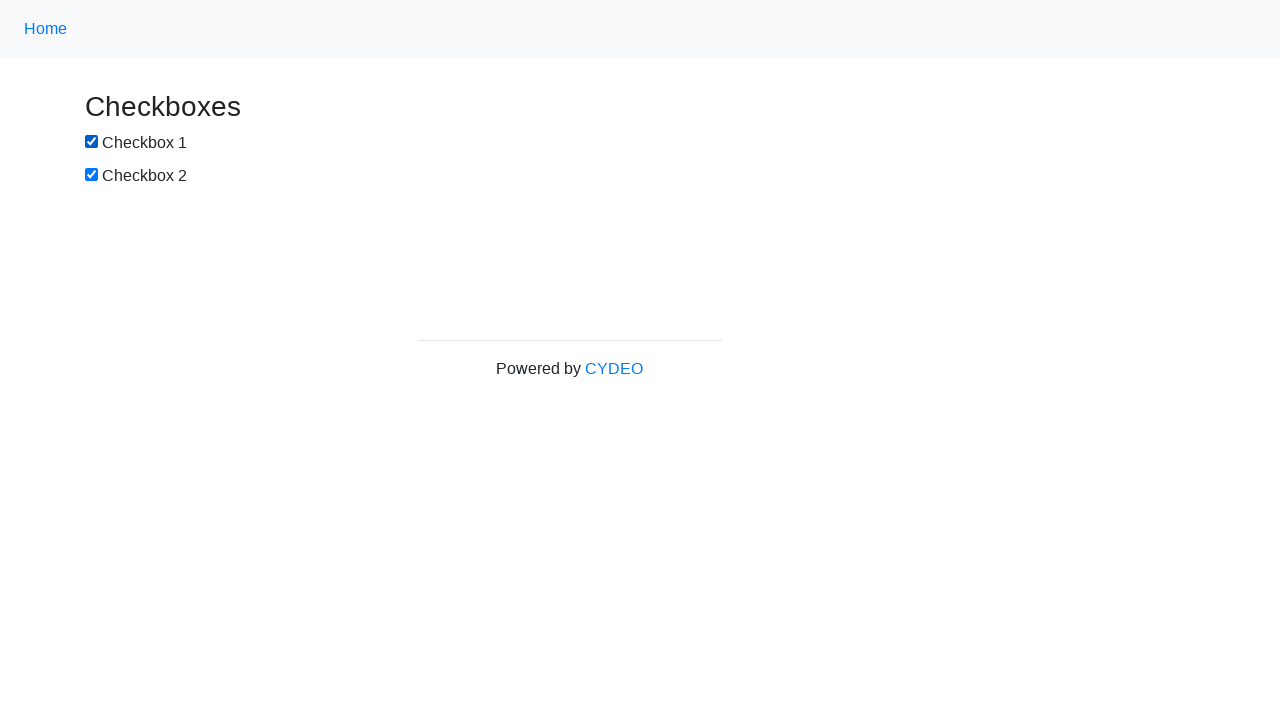